Verifies that the header element is visible on the homepage of the automation exercise website.

Starting URL: http://automationexercise.com

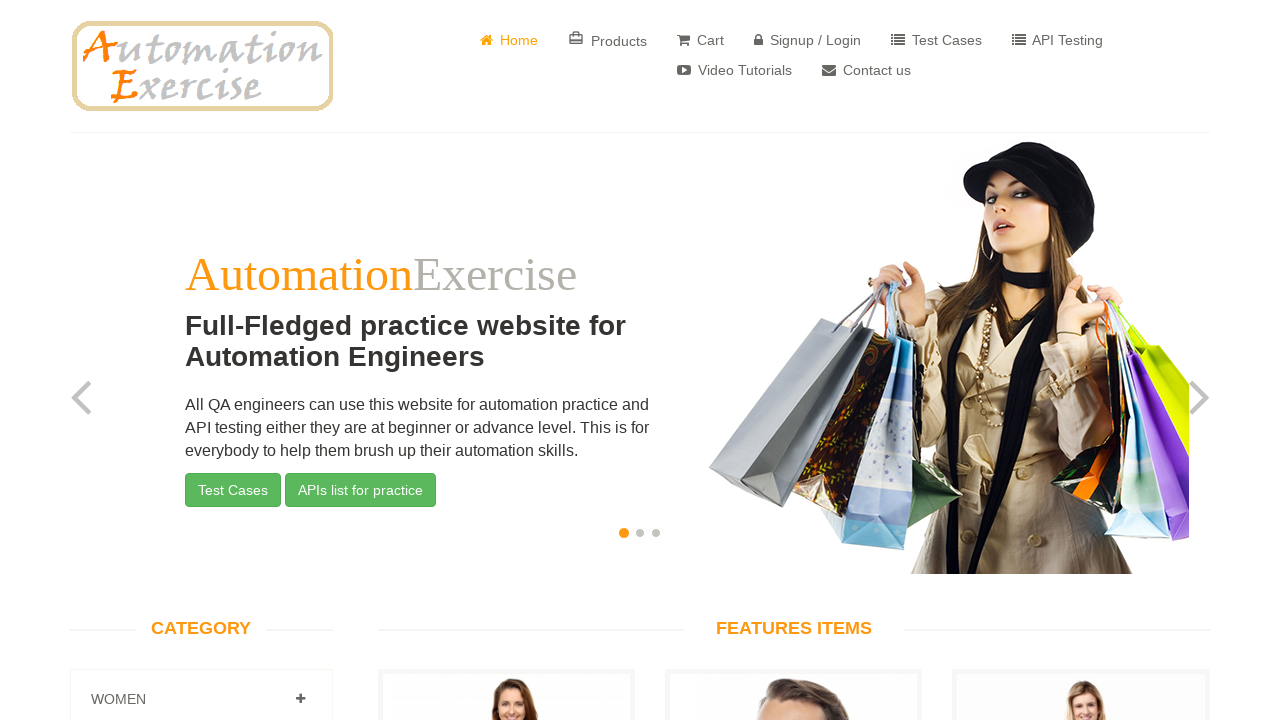

Waited for header element to become visible
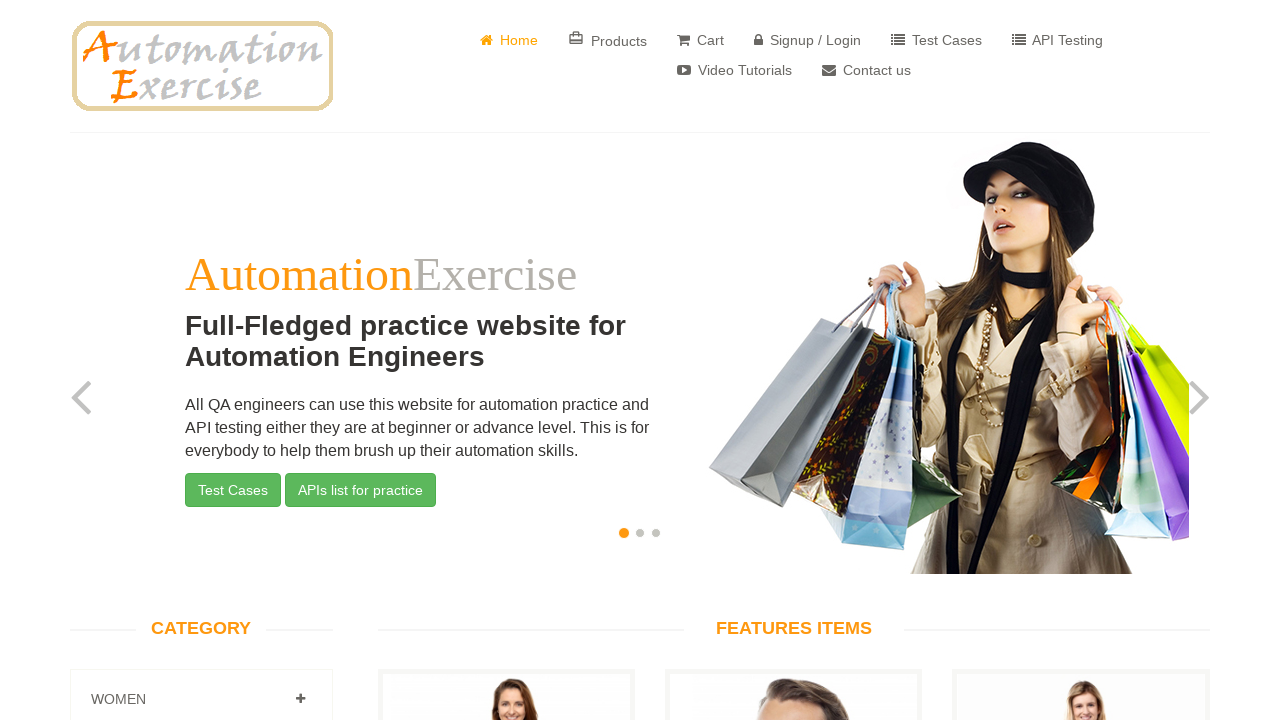

Verified header element is visible on homepage
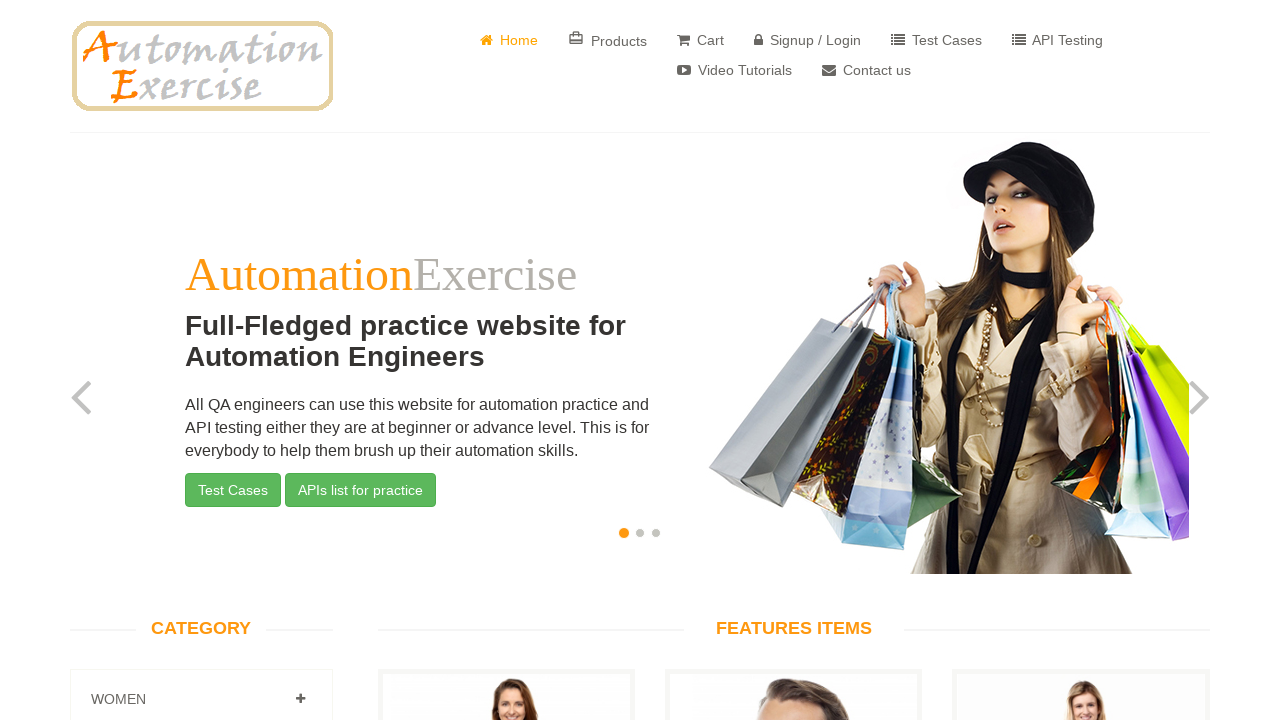

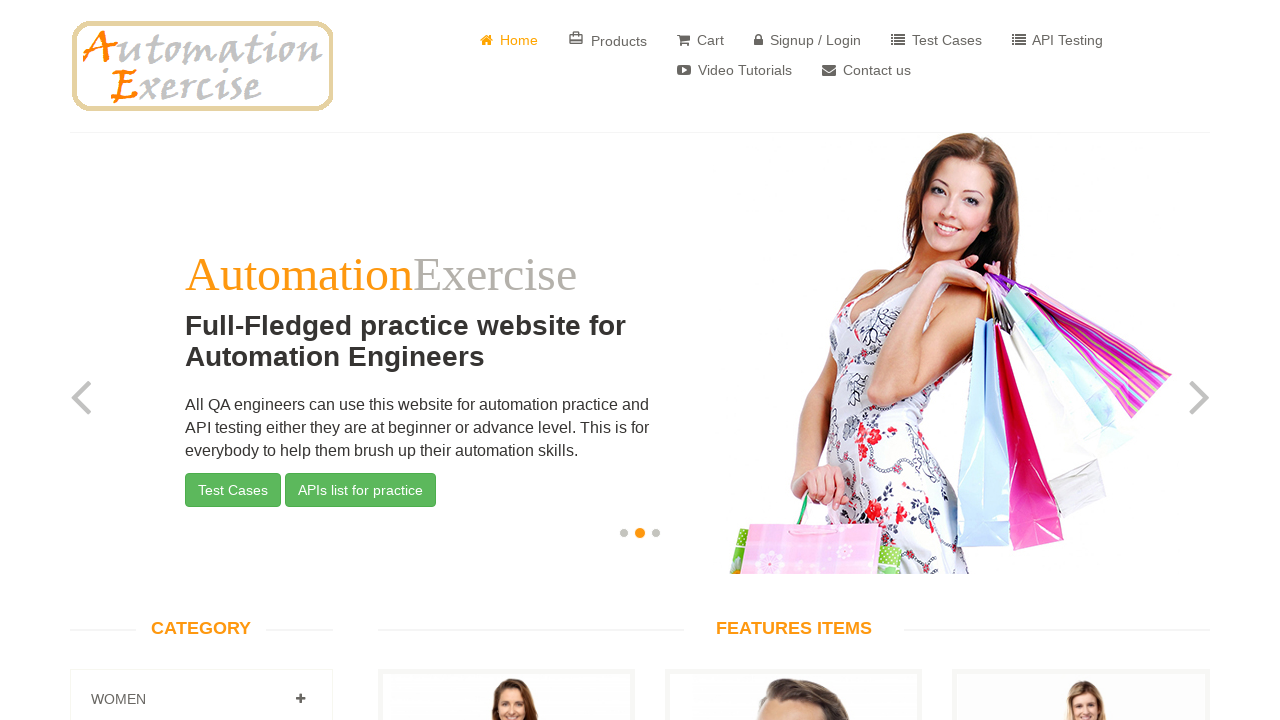